Tests right-click context menu functionality by performing a right-click action on a designated element

Starting URL: https://swisnl.github.io/jQuery-contextMenu/demo.html

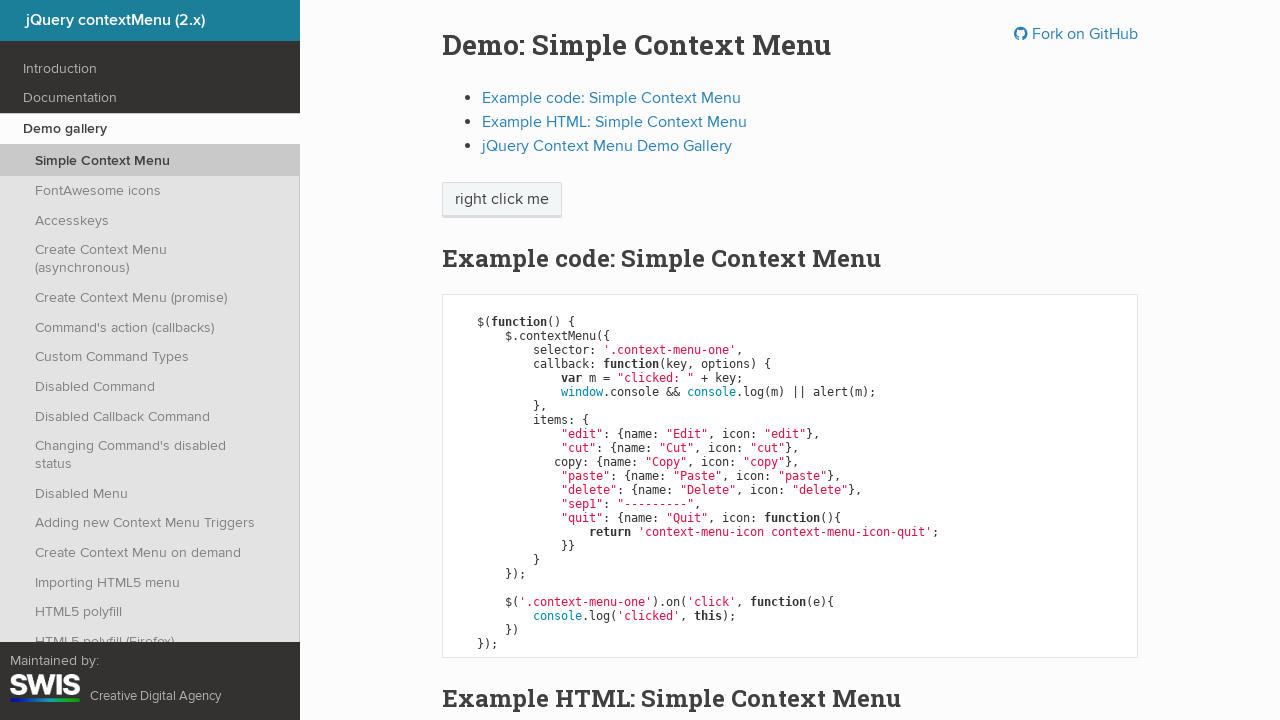

Located 'right click me' element
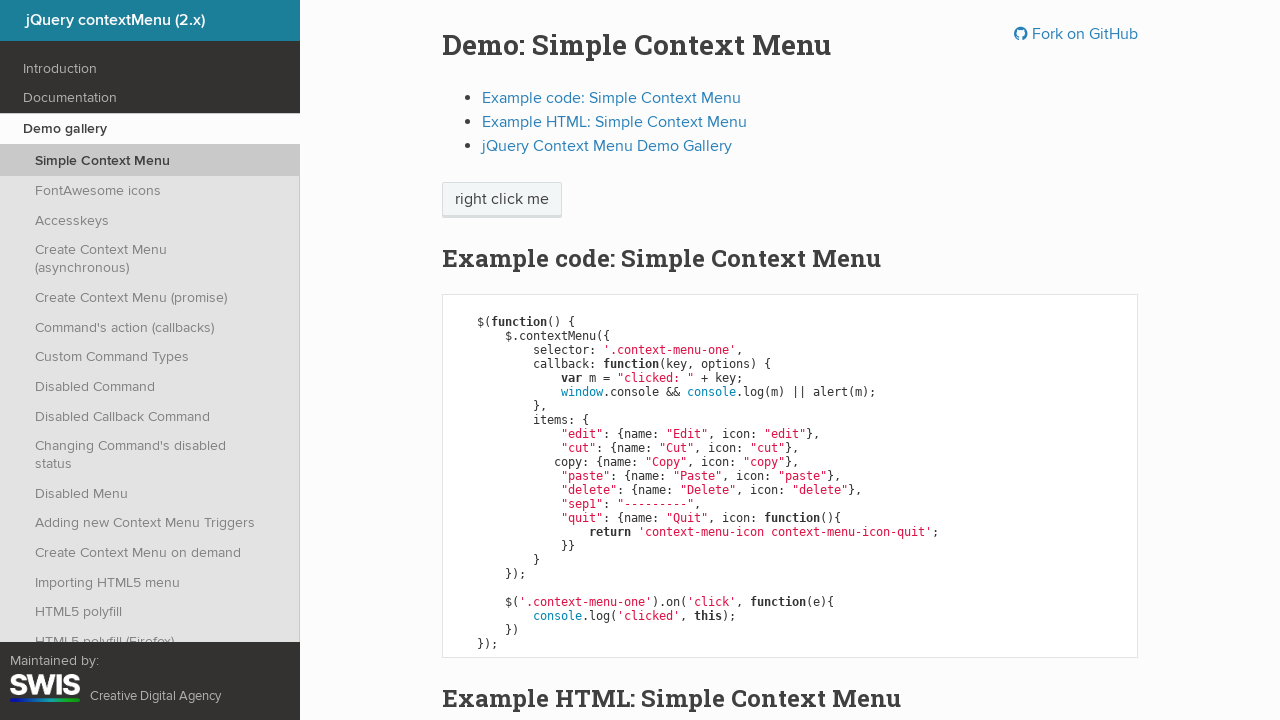

Performed right-click on the element at (502, 200) on internal:text="right click me"i >> nth=0
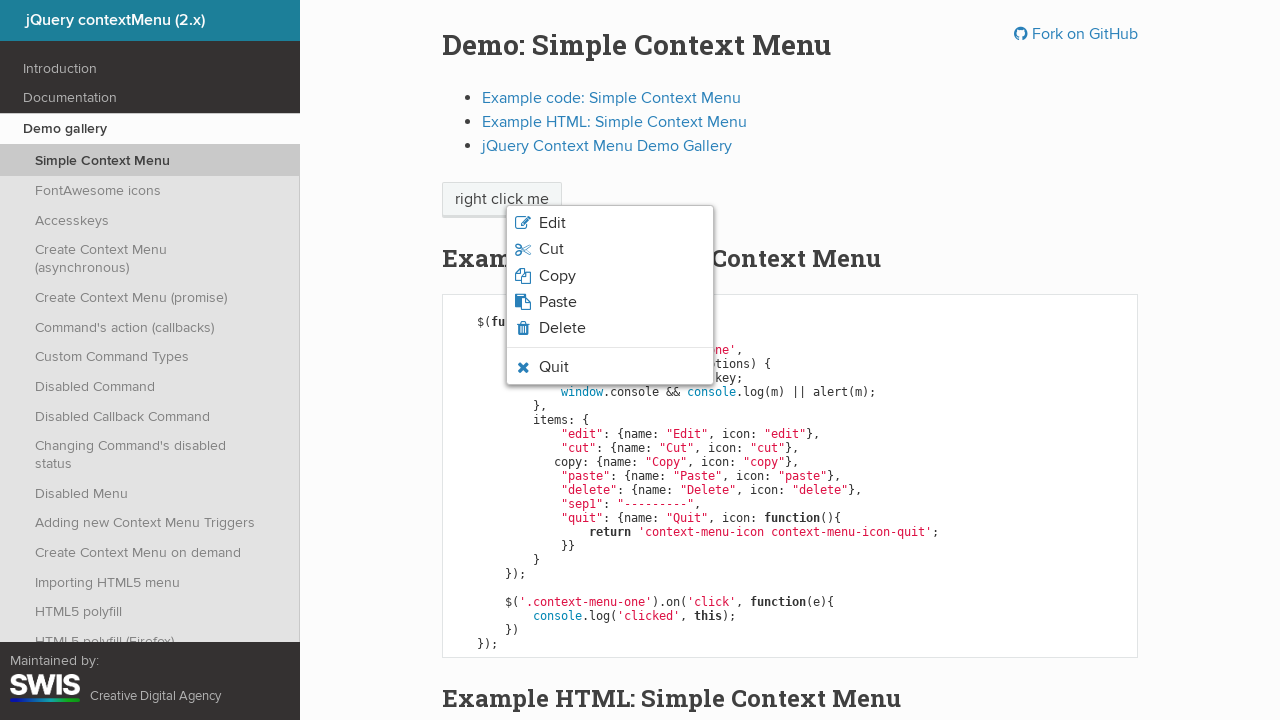

Context menu appeared after right-click
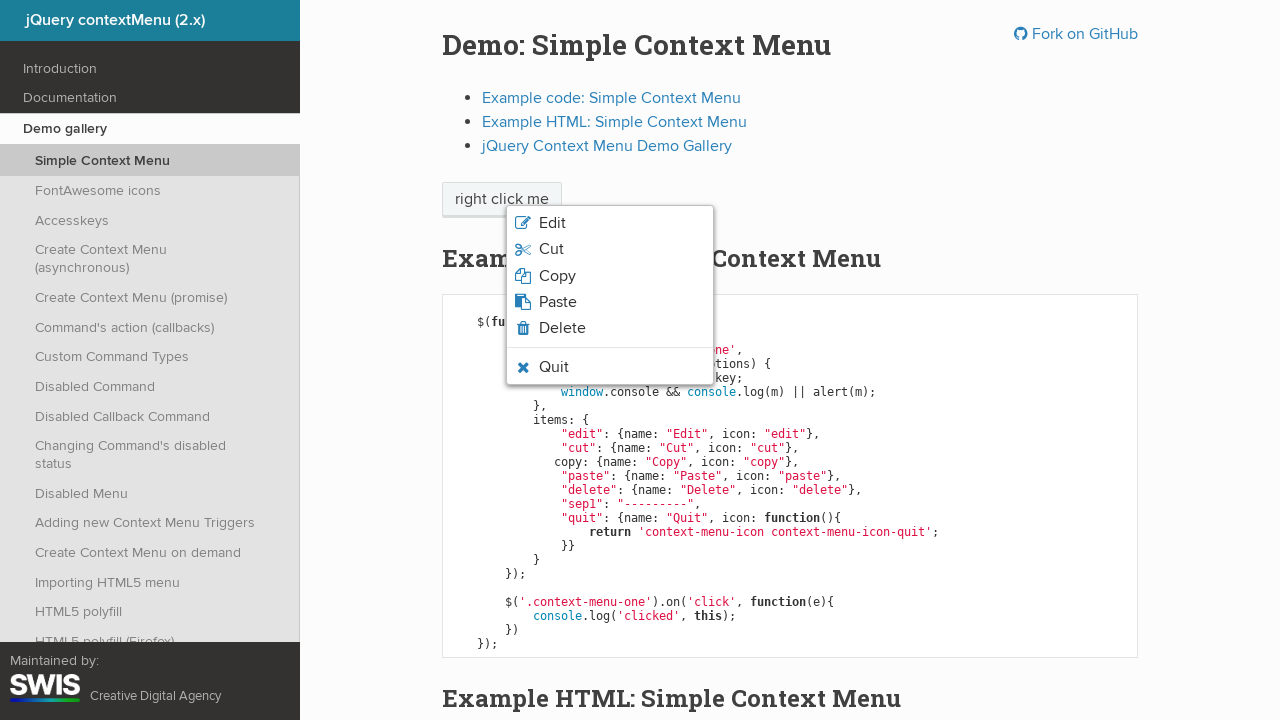

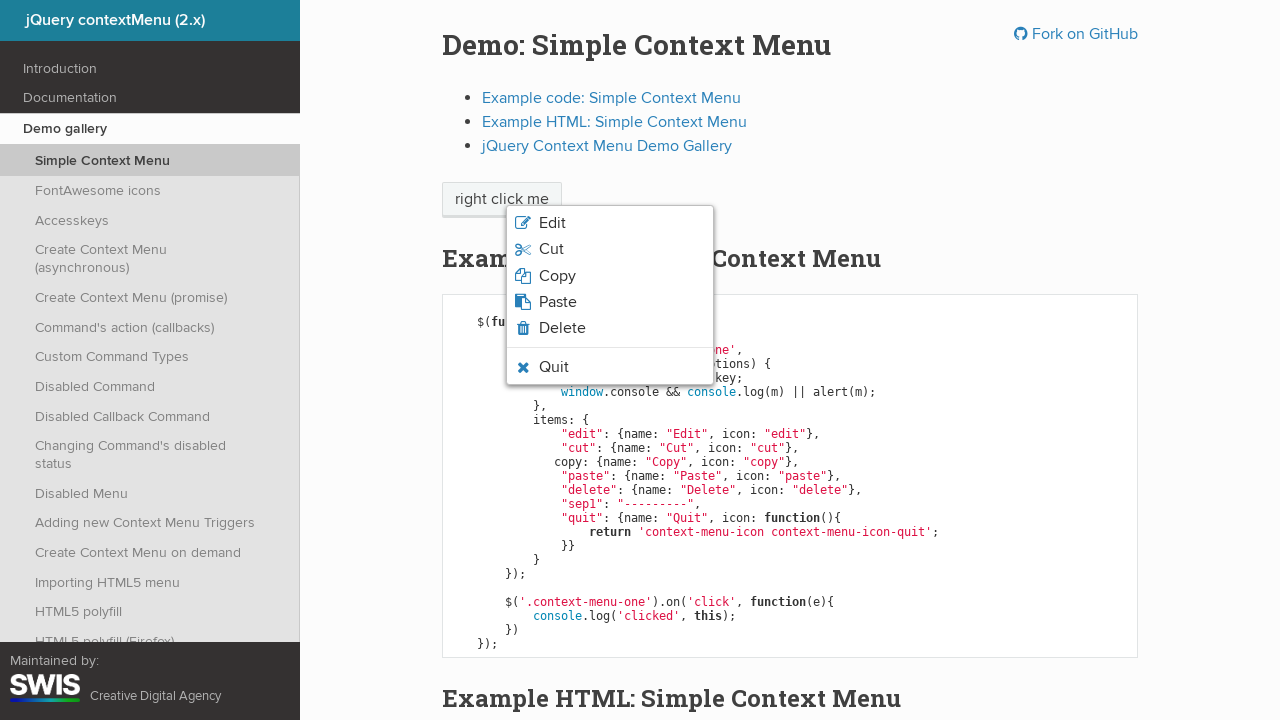